Tests textbox functionality by interacting with a username input field, verifying its attributes, and performing text input operations

Starting URL: https://www.mycontactform.com

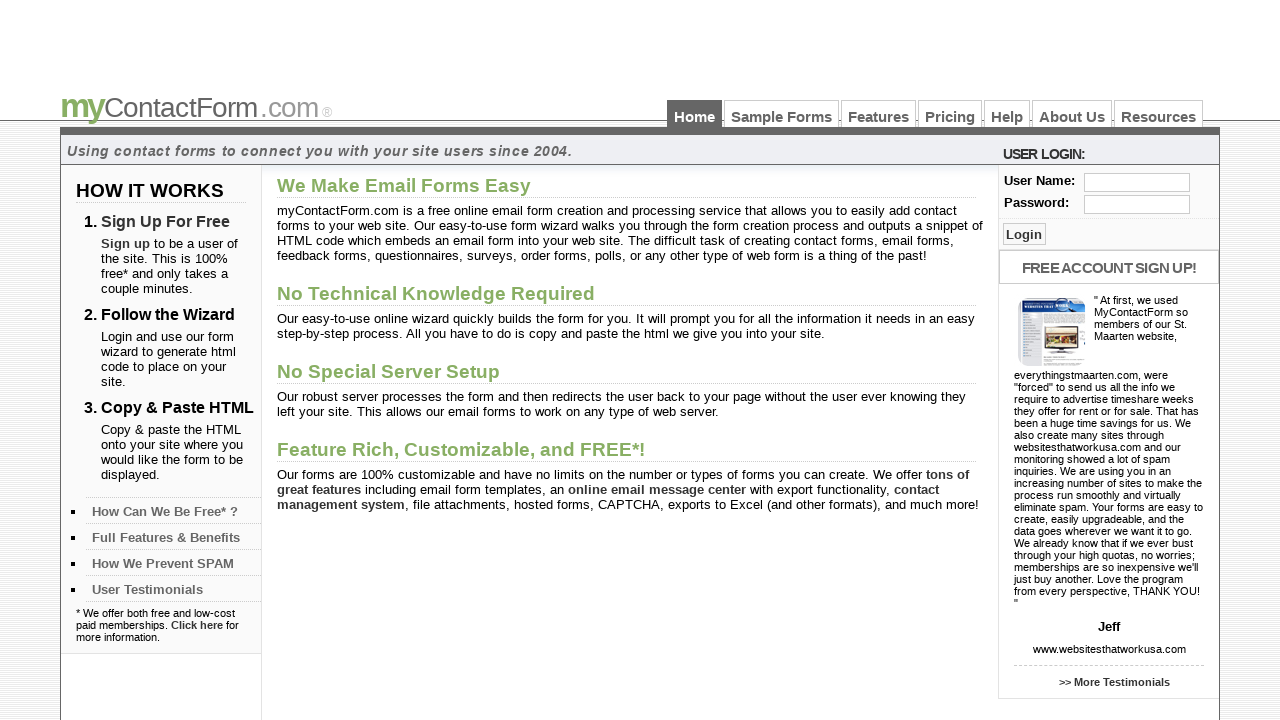

Navigated to https://www.mycontactform.com
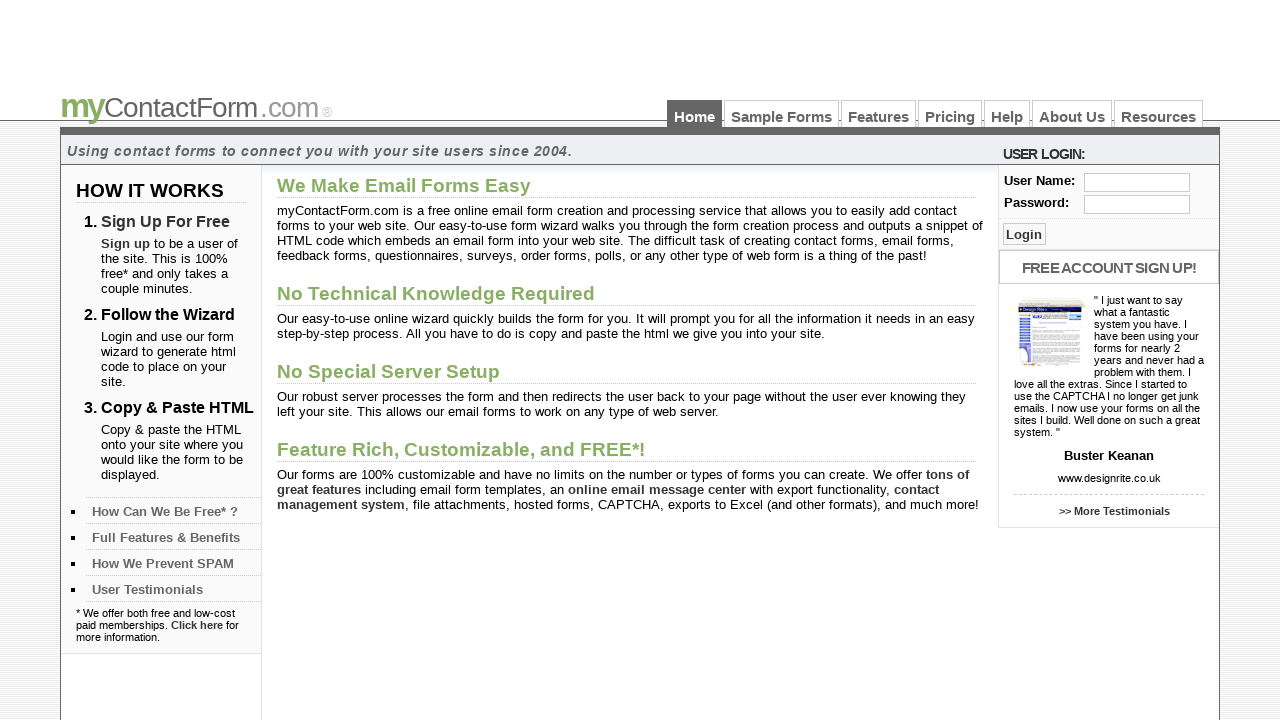

Located username textbox element with id 'user'
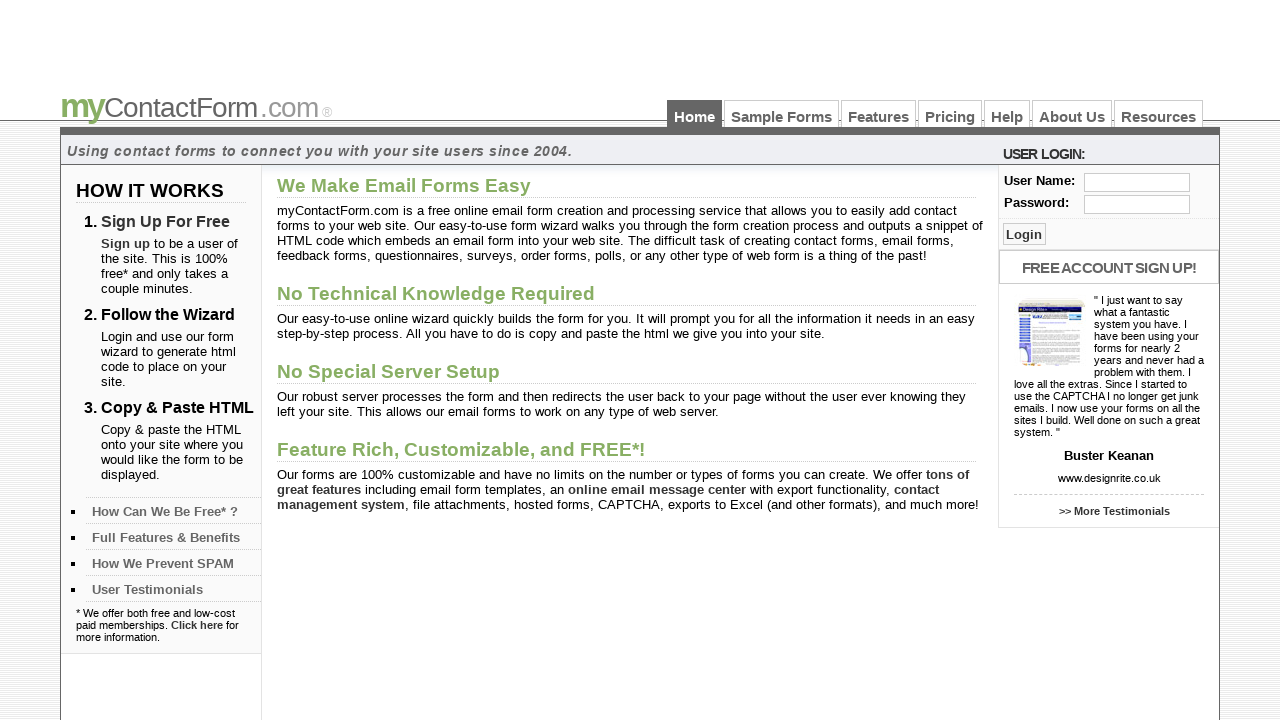

Verified username textbox is visible
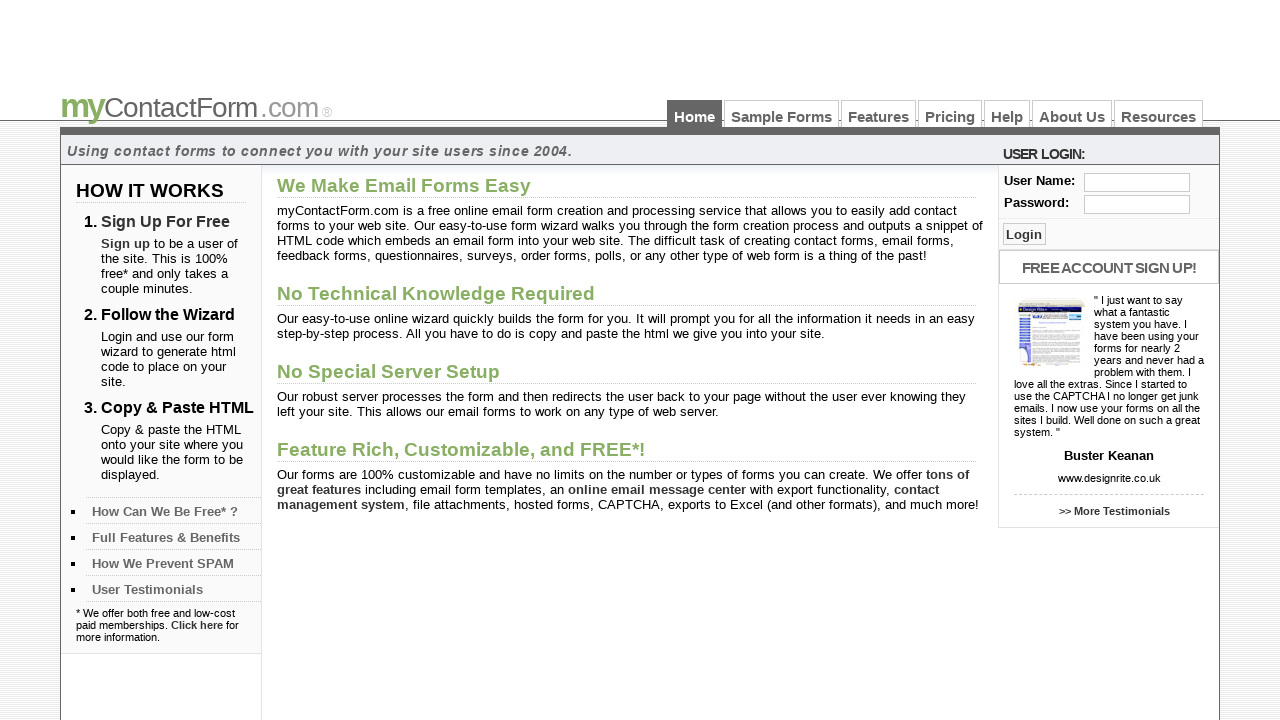

Verified username textbox is enabled
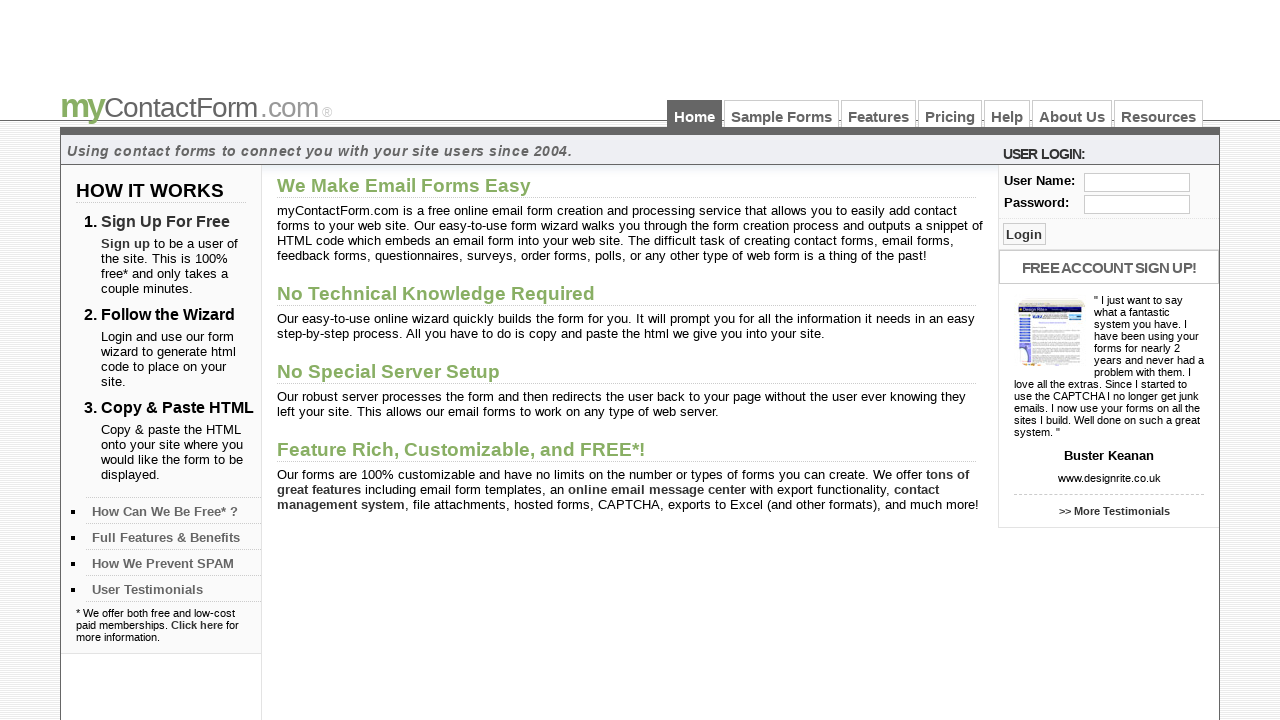

Filled username field with 'sapthagiri' on #user
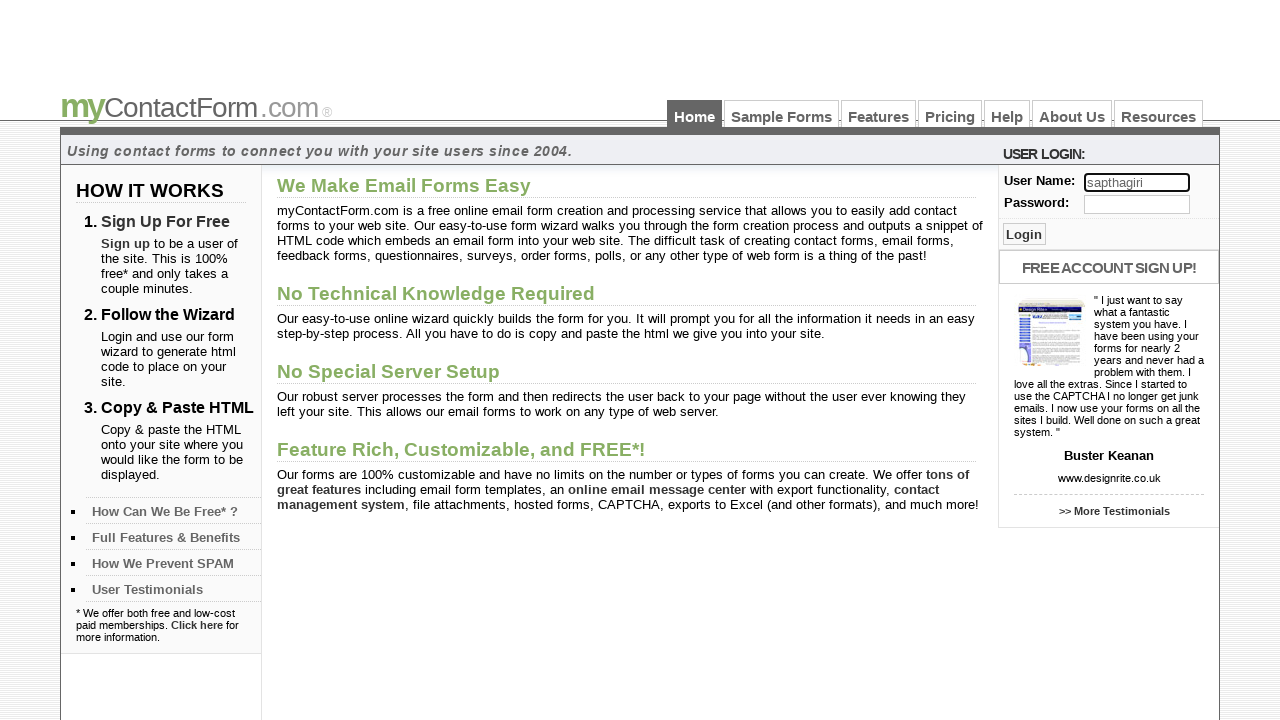

Cleared username field on #user
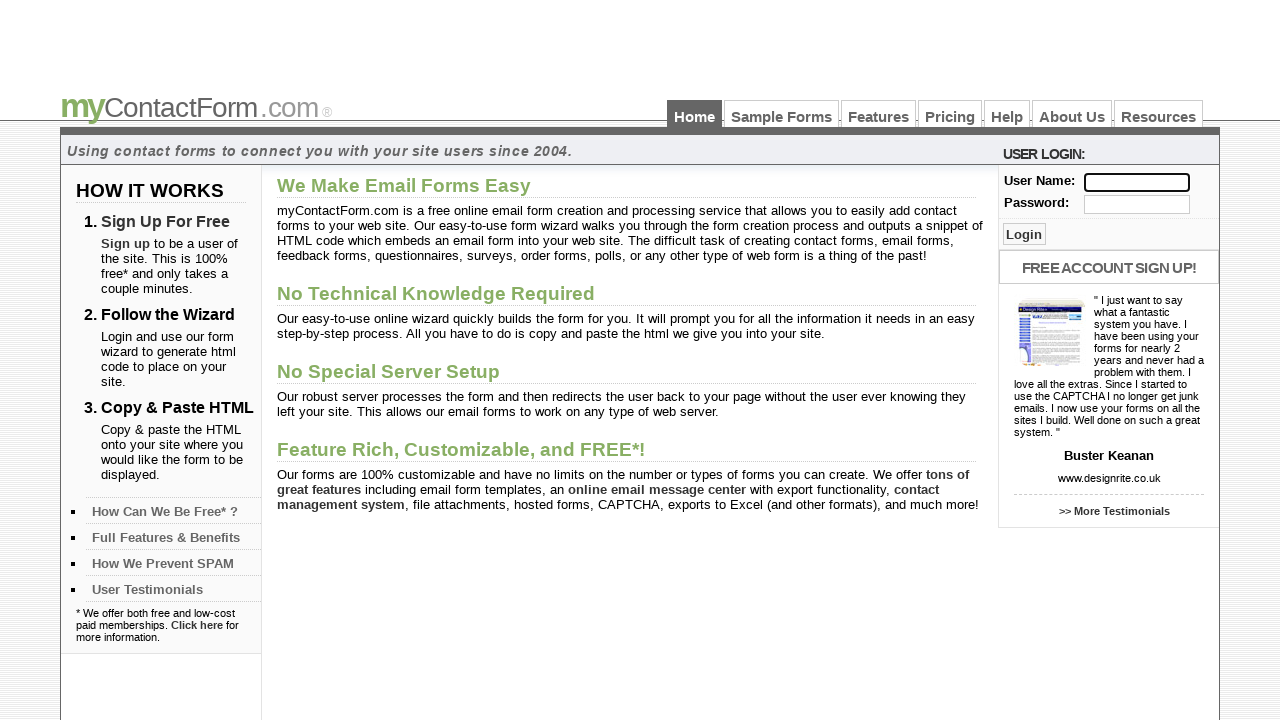

Filled username field with 'Saiteja' on #user
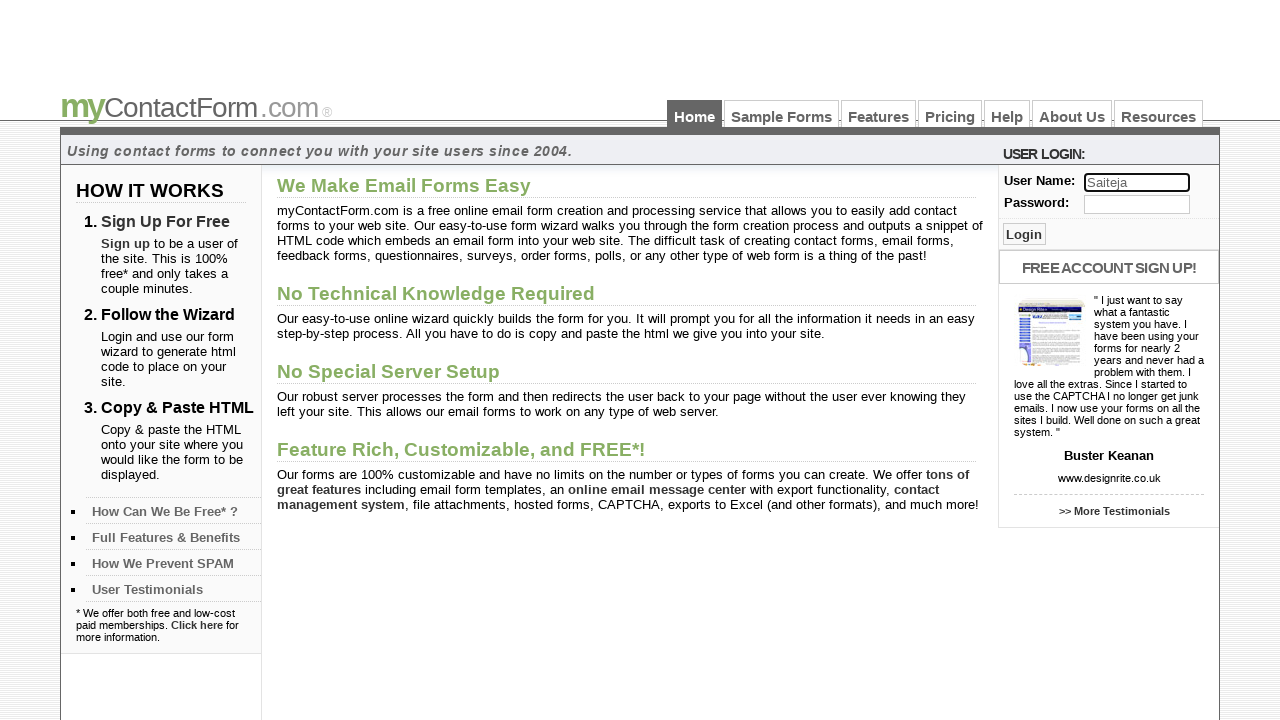

Verified username field contains correct value 'Saiteja'
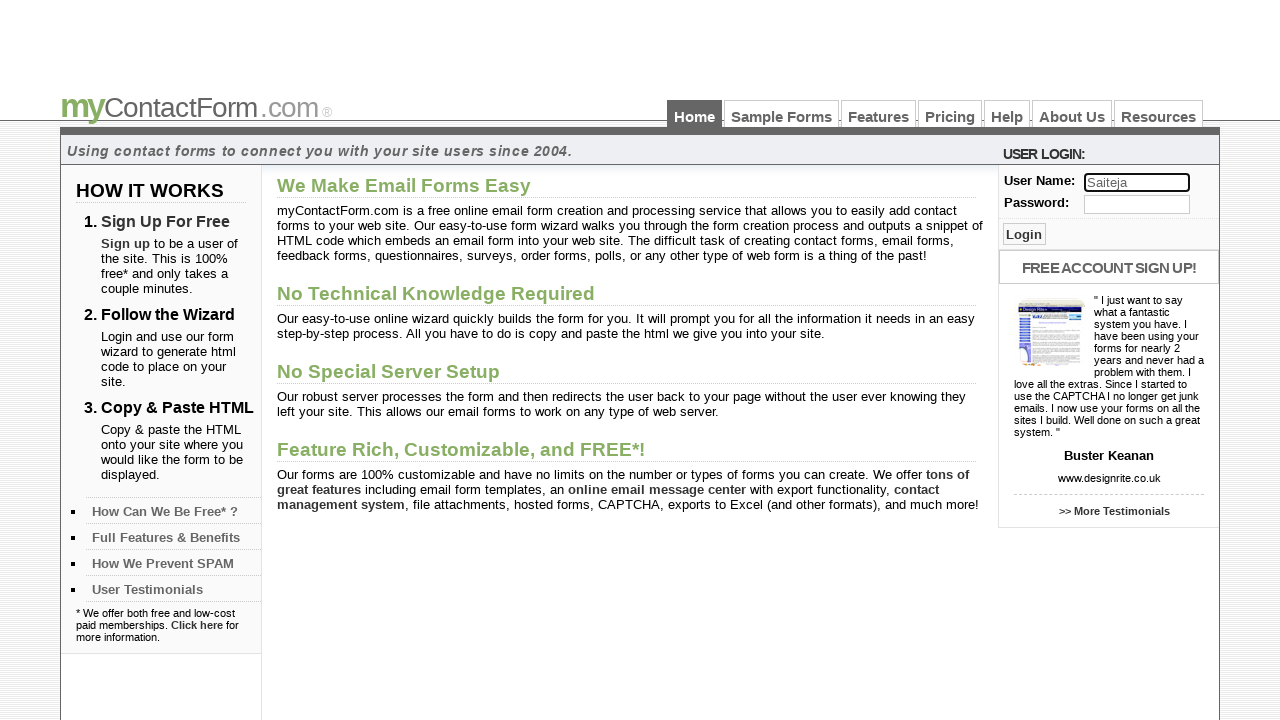

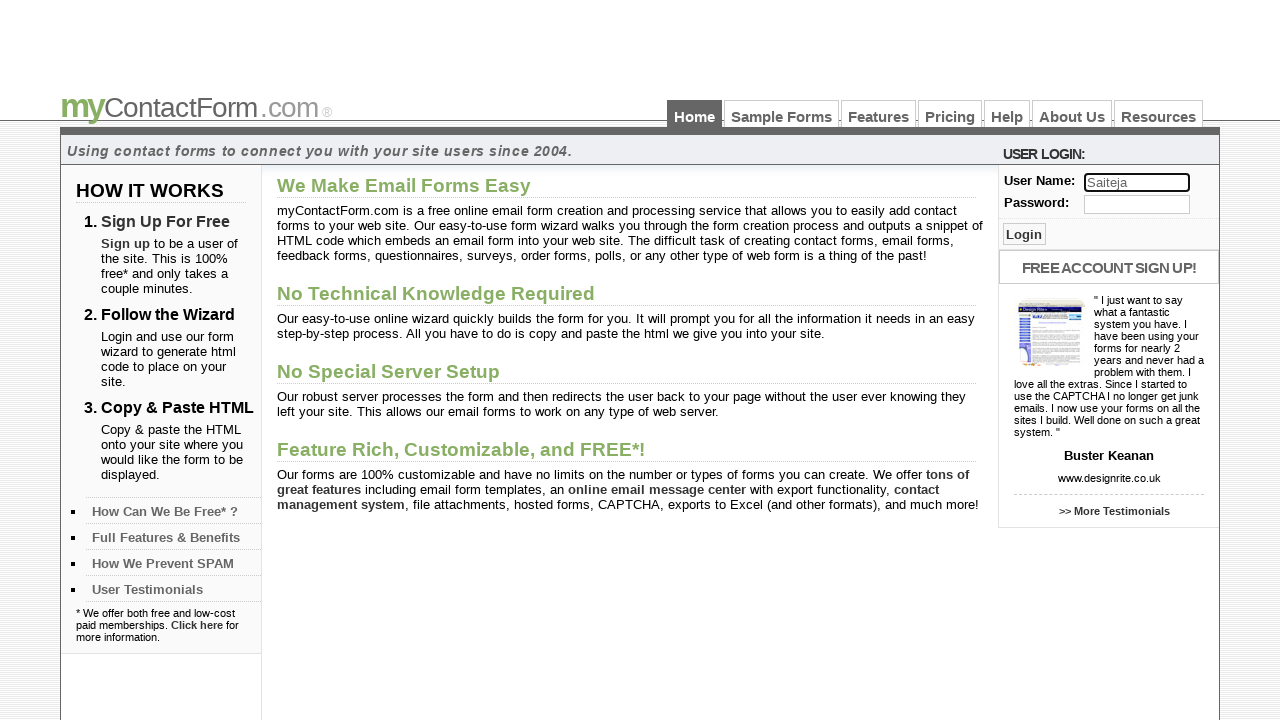